Tests clicking on the "Start" link in the footer and verifies it navigates back to the homepage

Starting URL: https://www.99-bottles-of-beer.net/

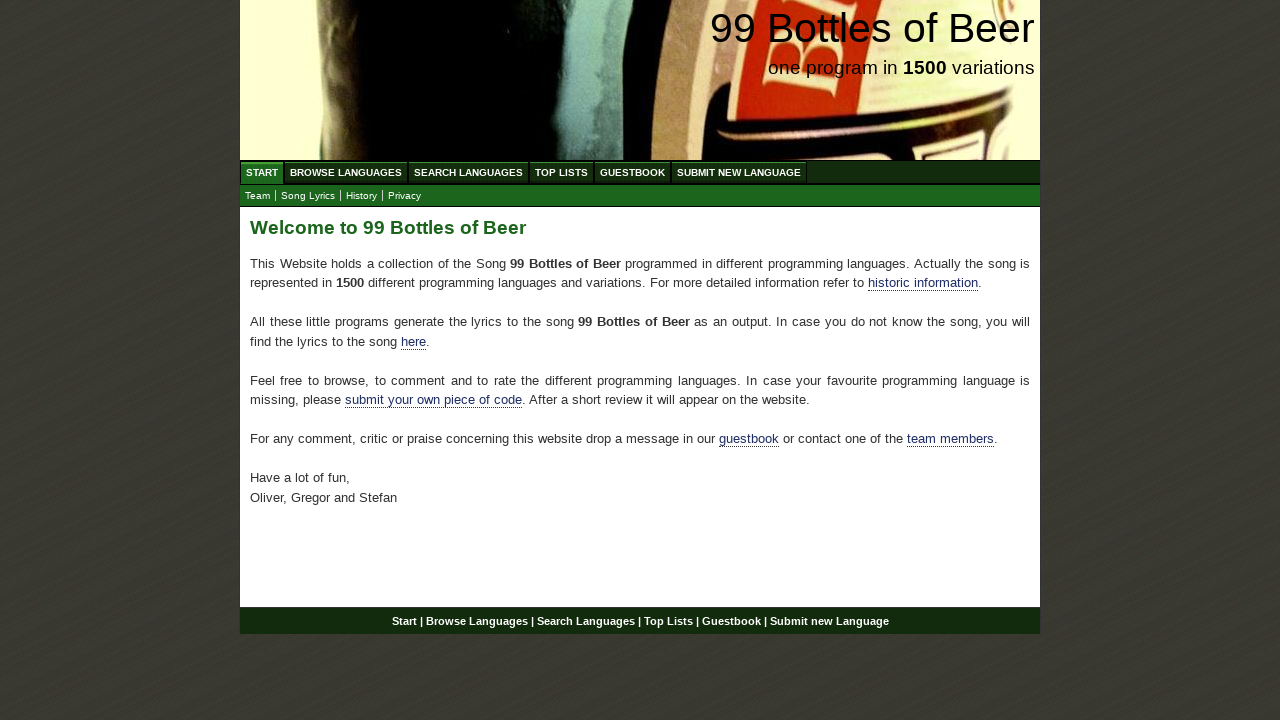

Clicked 'Start' link in the footer at (404, 621) on xpath=//div[@id='footer']//a[@href='/']
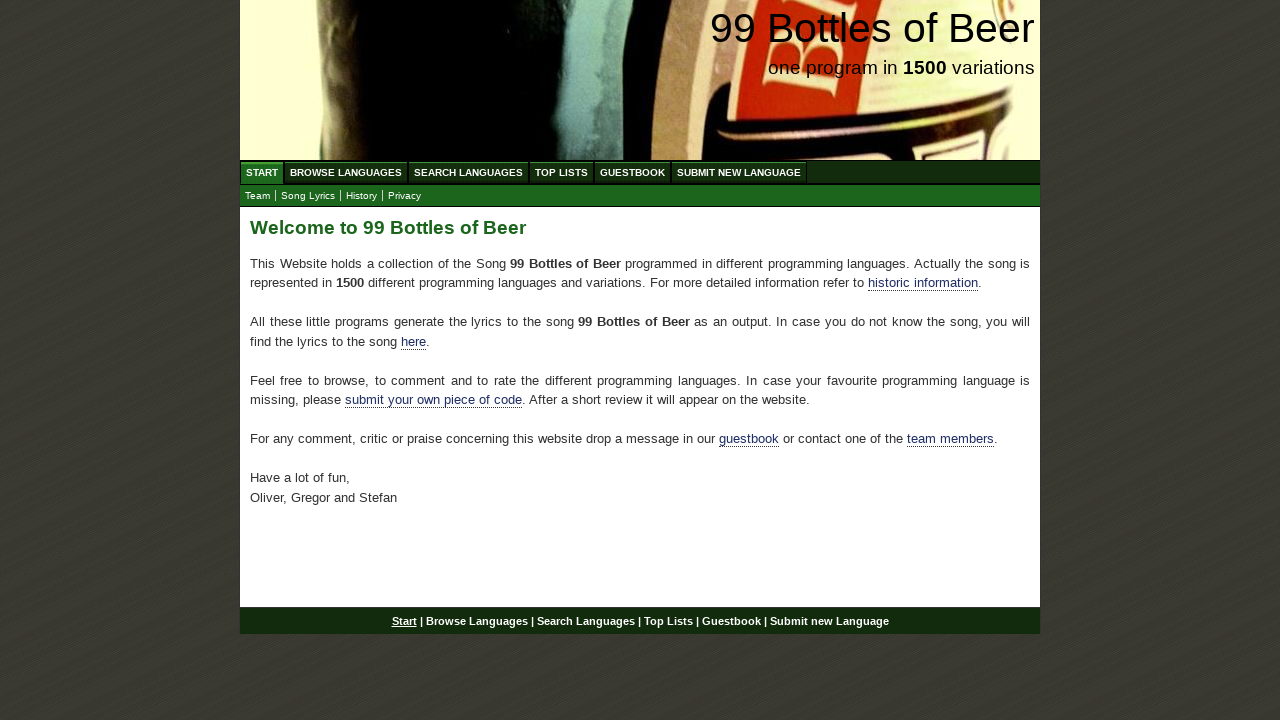

Navigation to homepage completed - URL verified as https://www.99-bottles-of-beer.net/
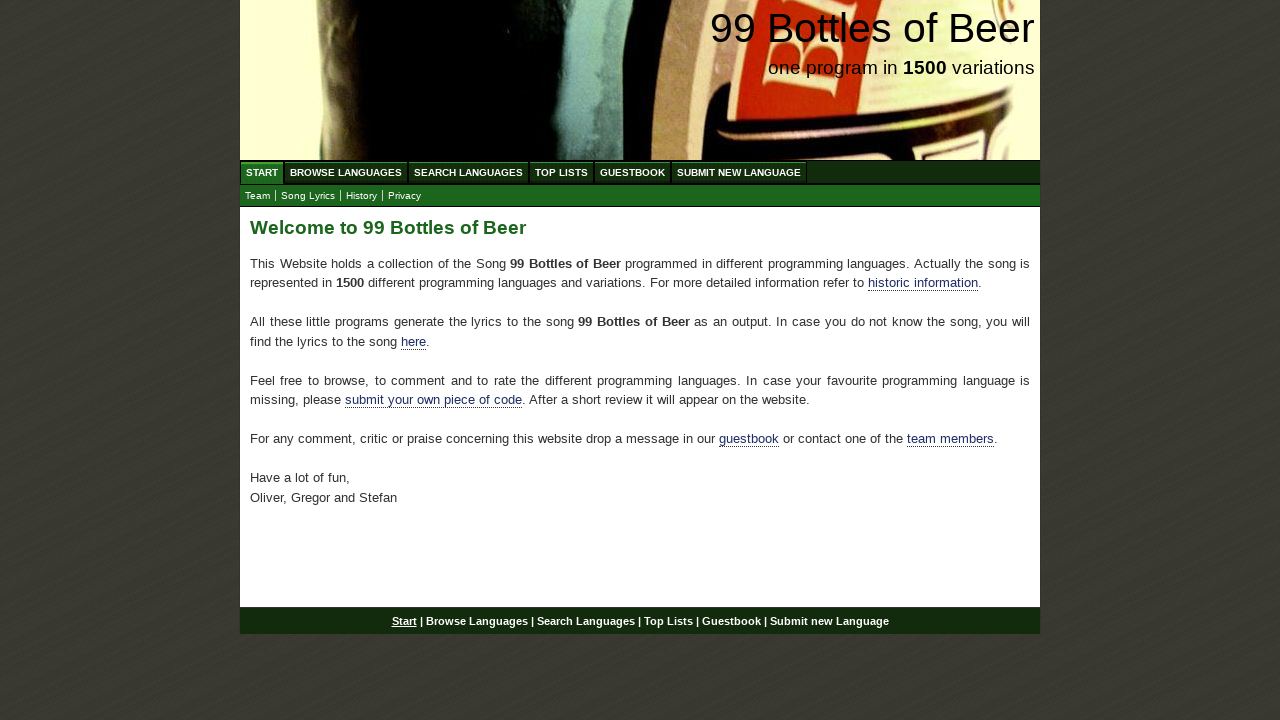

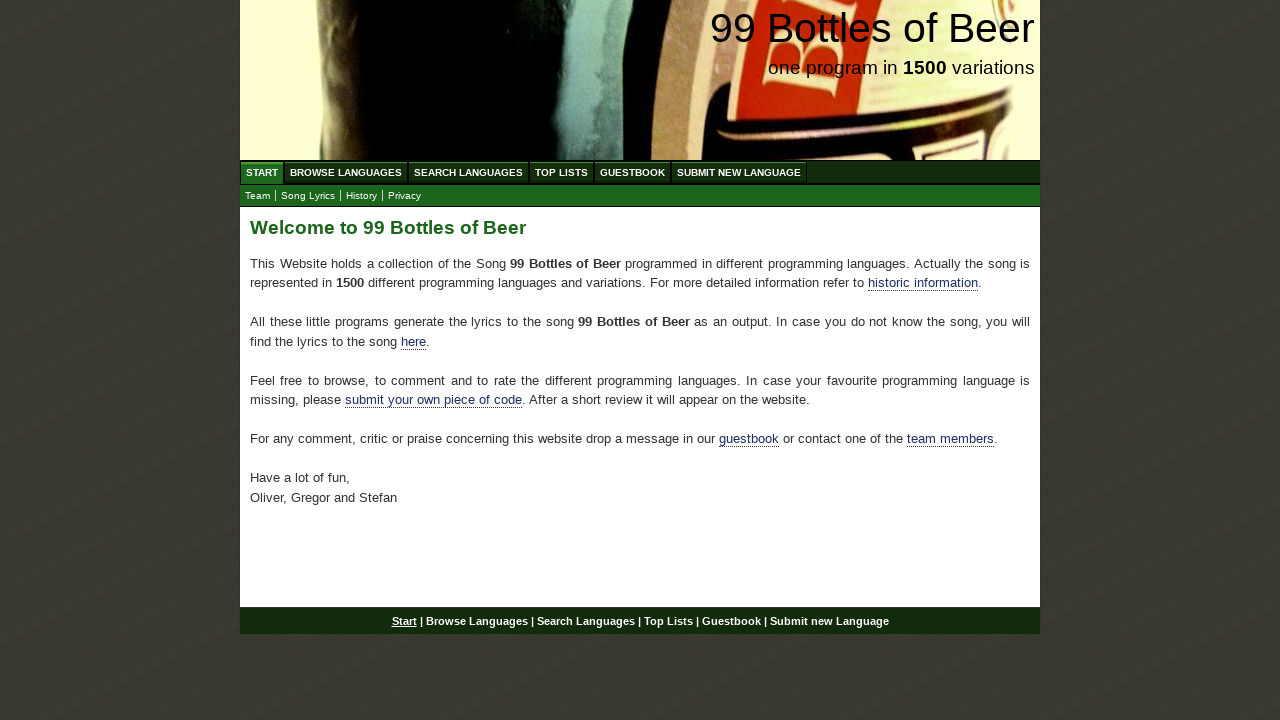